Navigates to a DuckDuckGo page and waits for the page to fully load (network idle state).

Starting URL: https://duckduckgo.com/c-s-s-says-hello

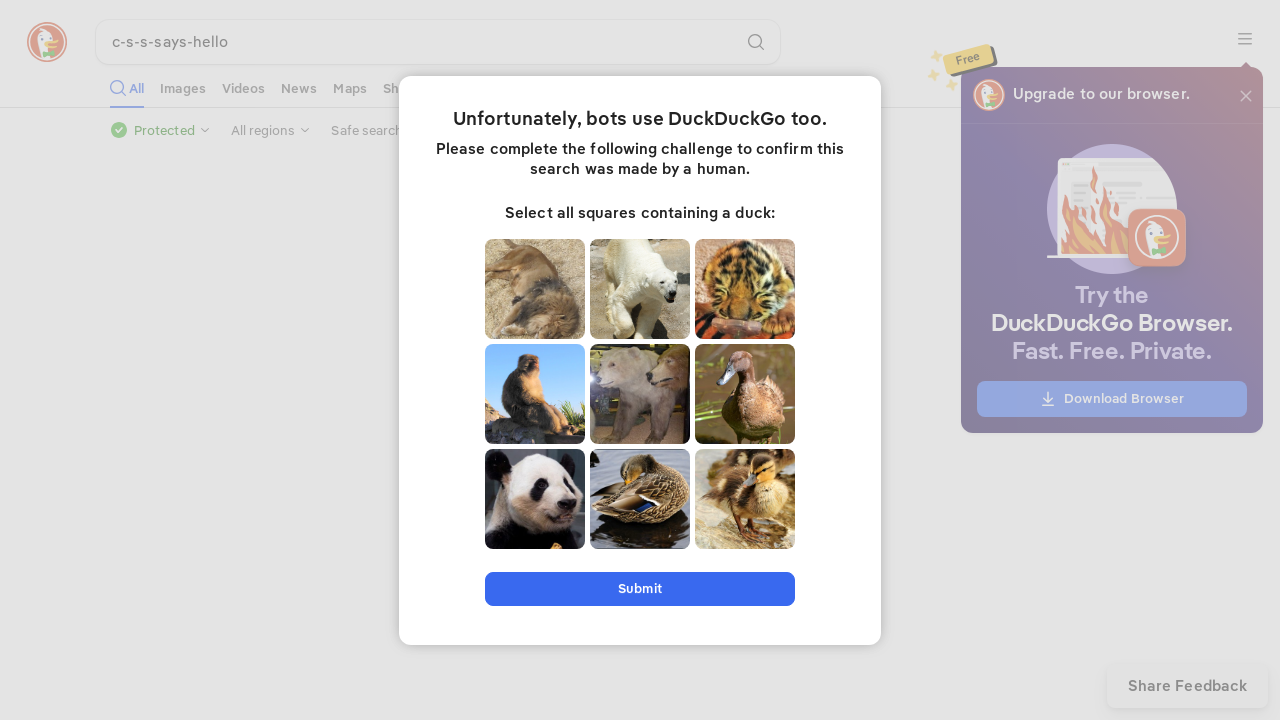

Navigated to DuckDuckGo CSS says hello page
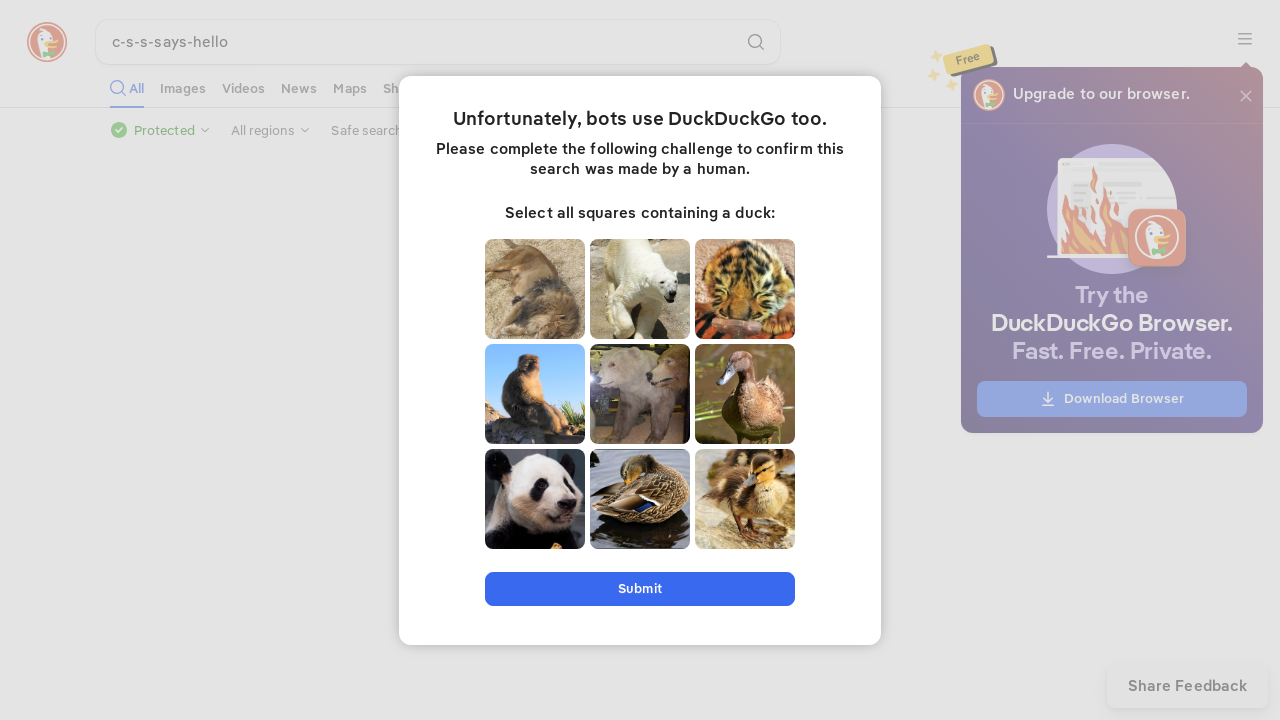

Page fully loaded - network idle state reached
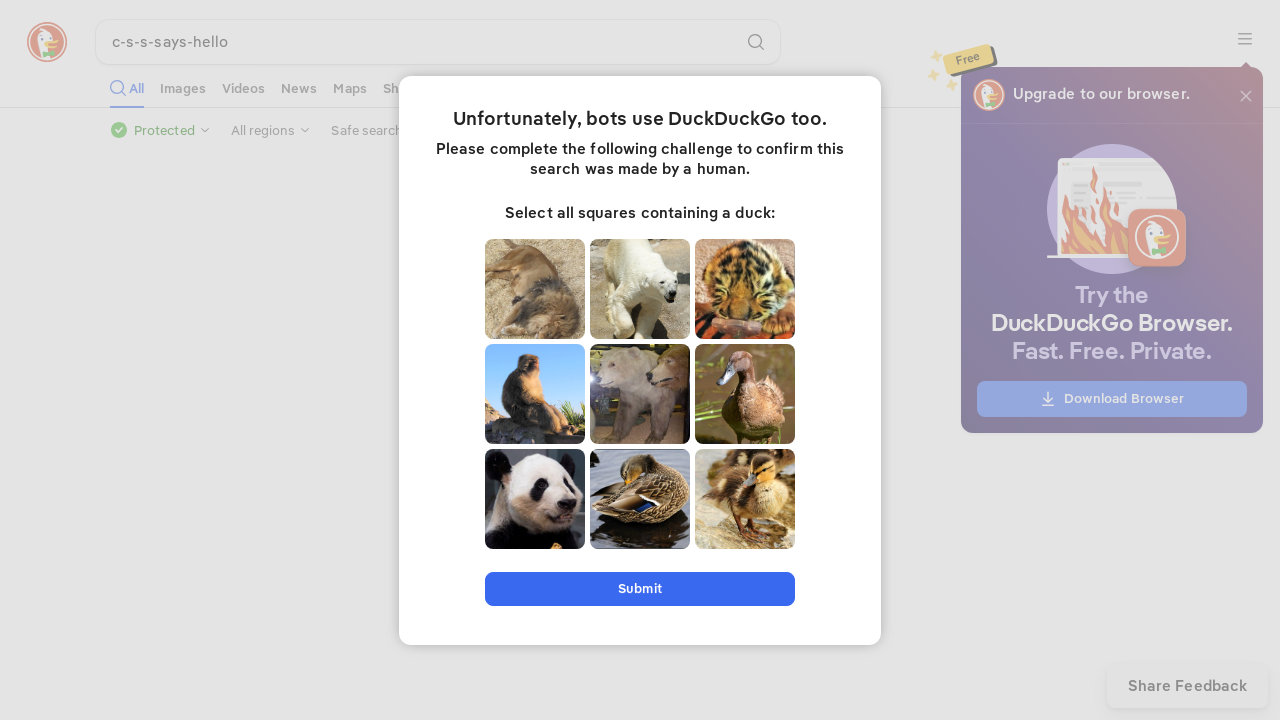

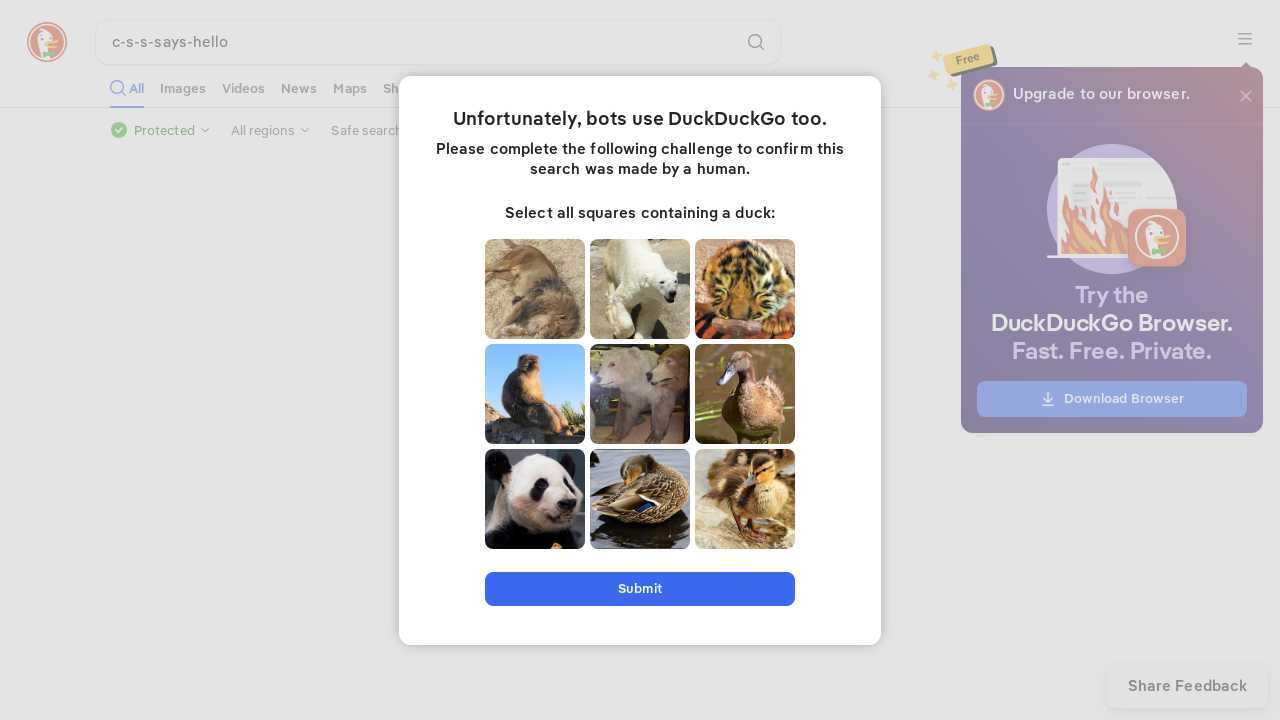